Tests a math challenge form by reading a value from the page, calculating a result using a logarithmic formula, filling in the answer, selecting checkbox and radio button options, and submitting the form.

Starting URL: http://suninjuly.github.io/math.html

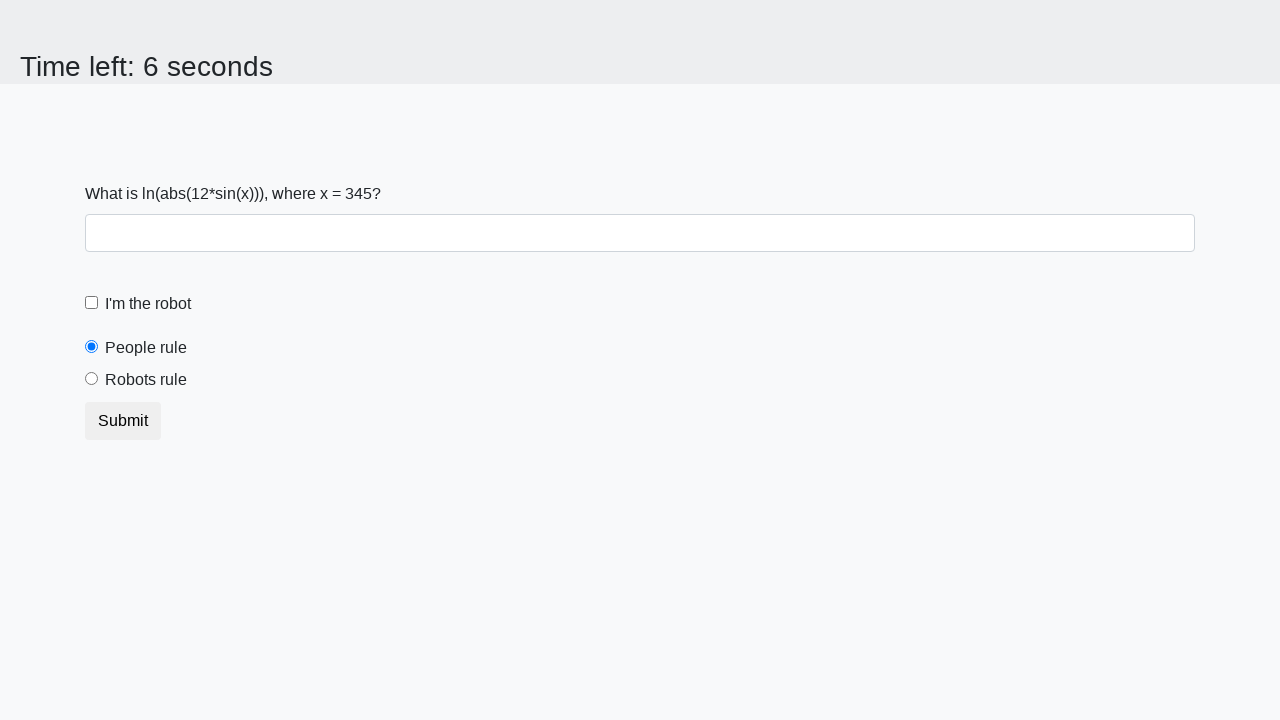

Located and read the x value from the page
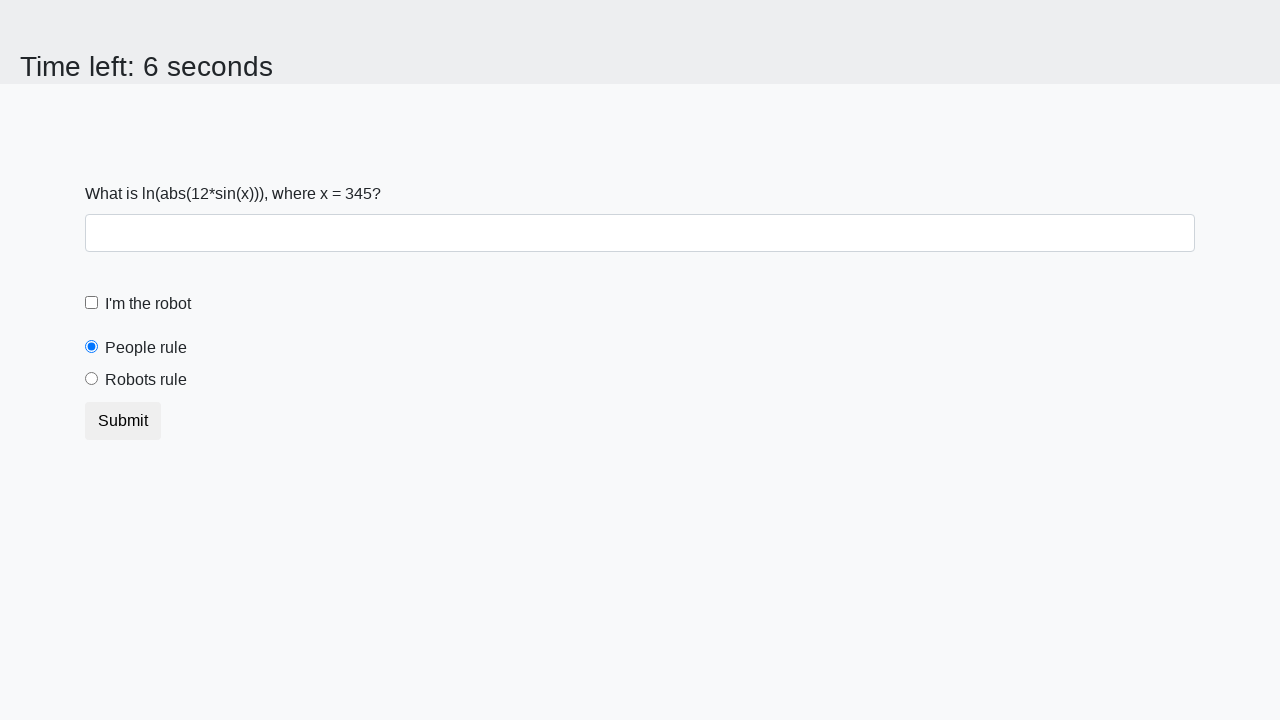

Calculated the answer using logarithmic formula: 1.8760929289806532
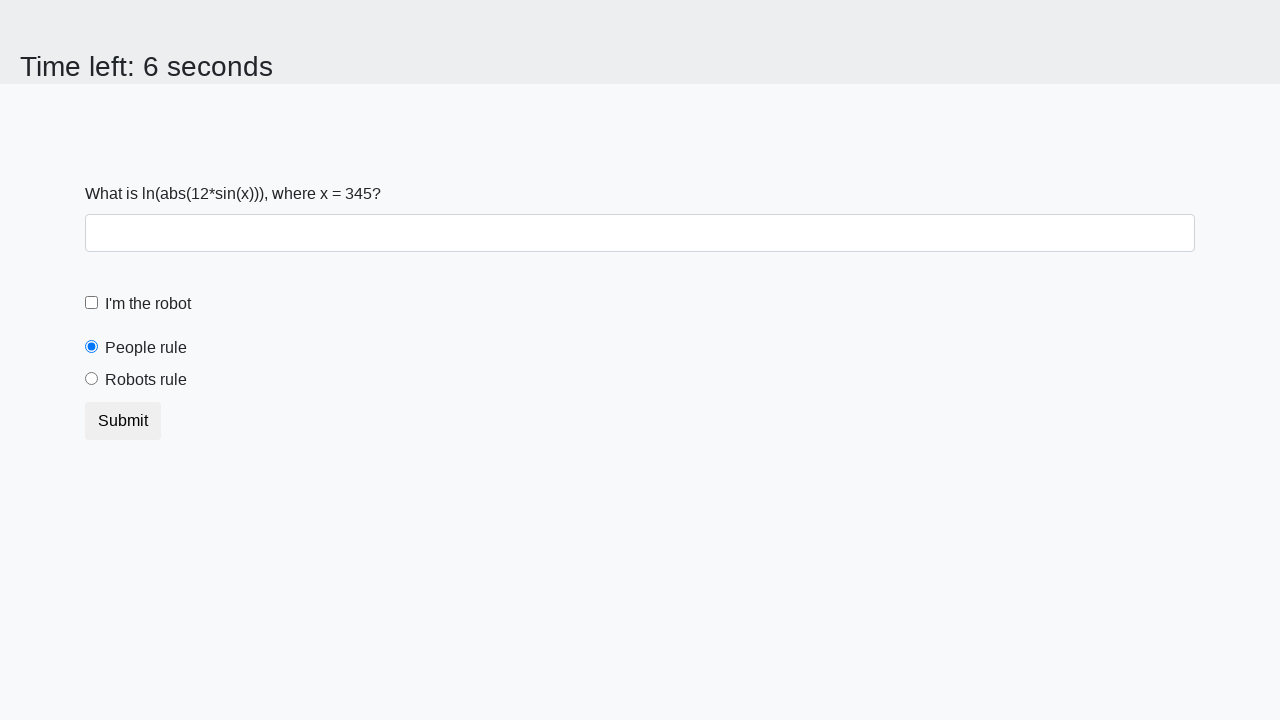

Filled answer field with calculated value: 1.8760929289806532 on #answer
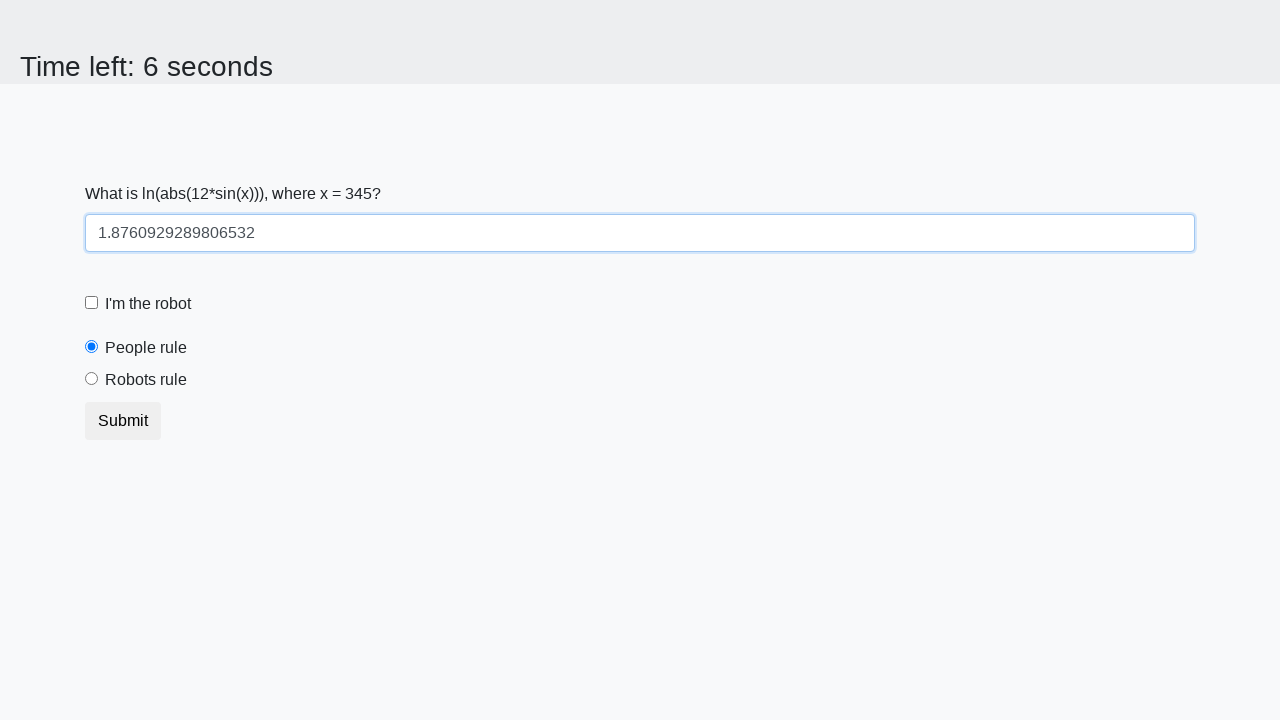

Clicked the robot checkbox at (92, 303) on #robotCheckbox
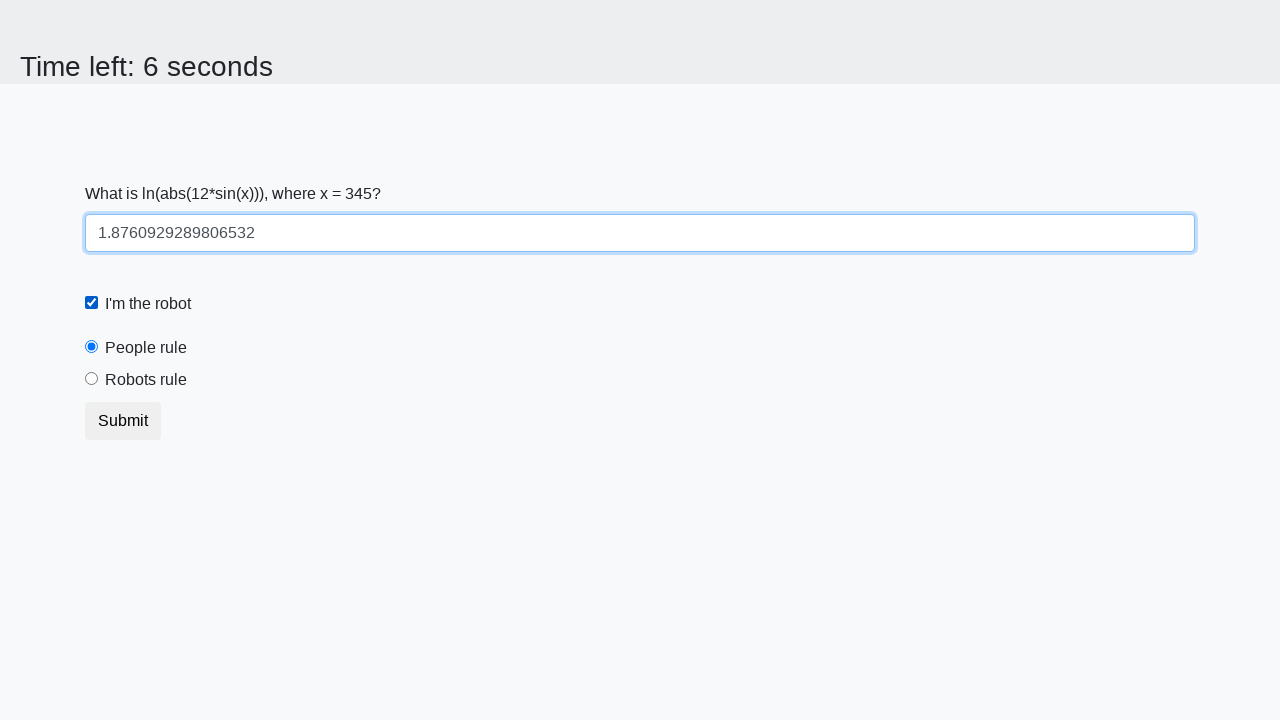

Clicked the robots rule radio button at (92, 379) on #robotsRule
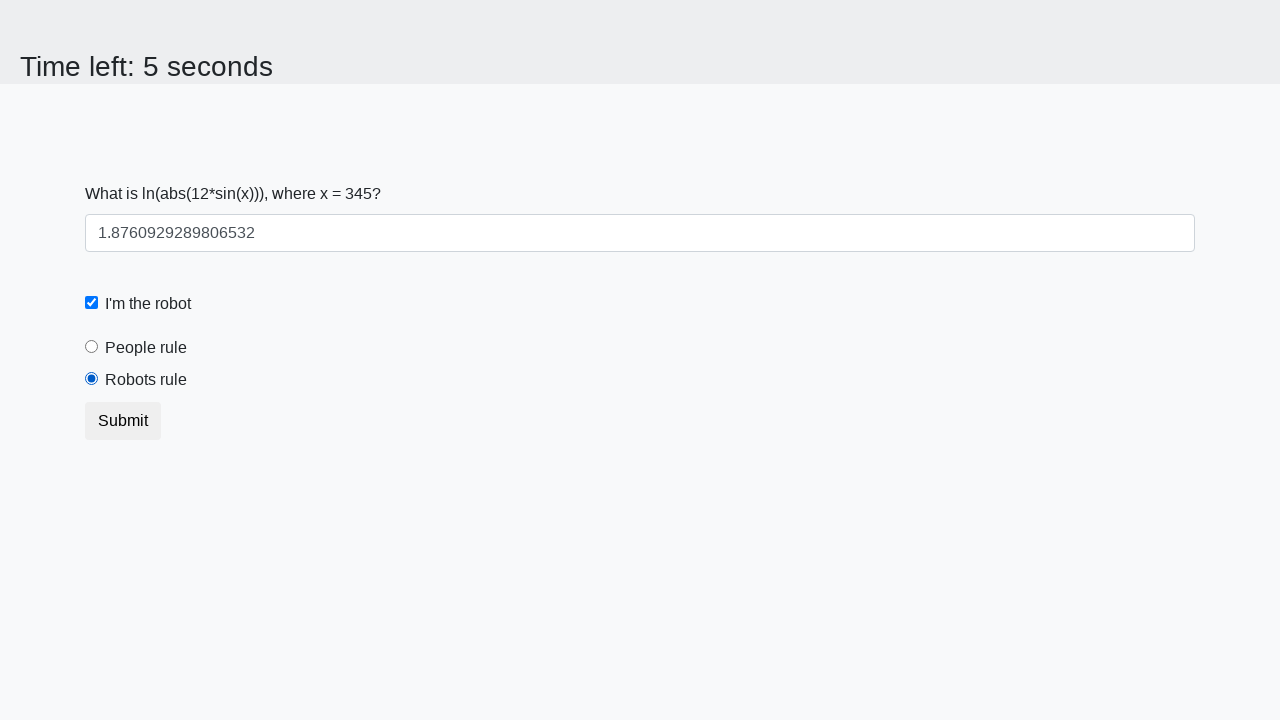

Submitted the math challenge form at (123, 421) on .btn
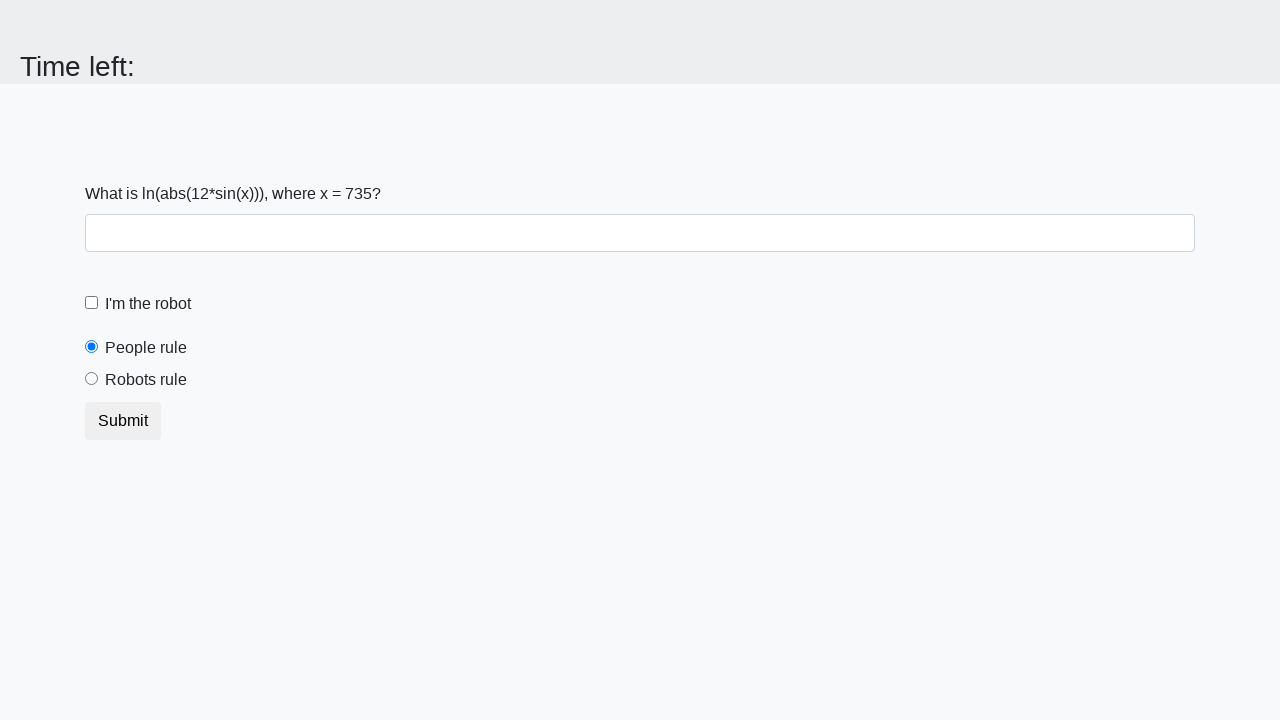

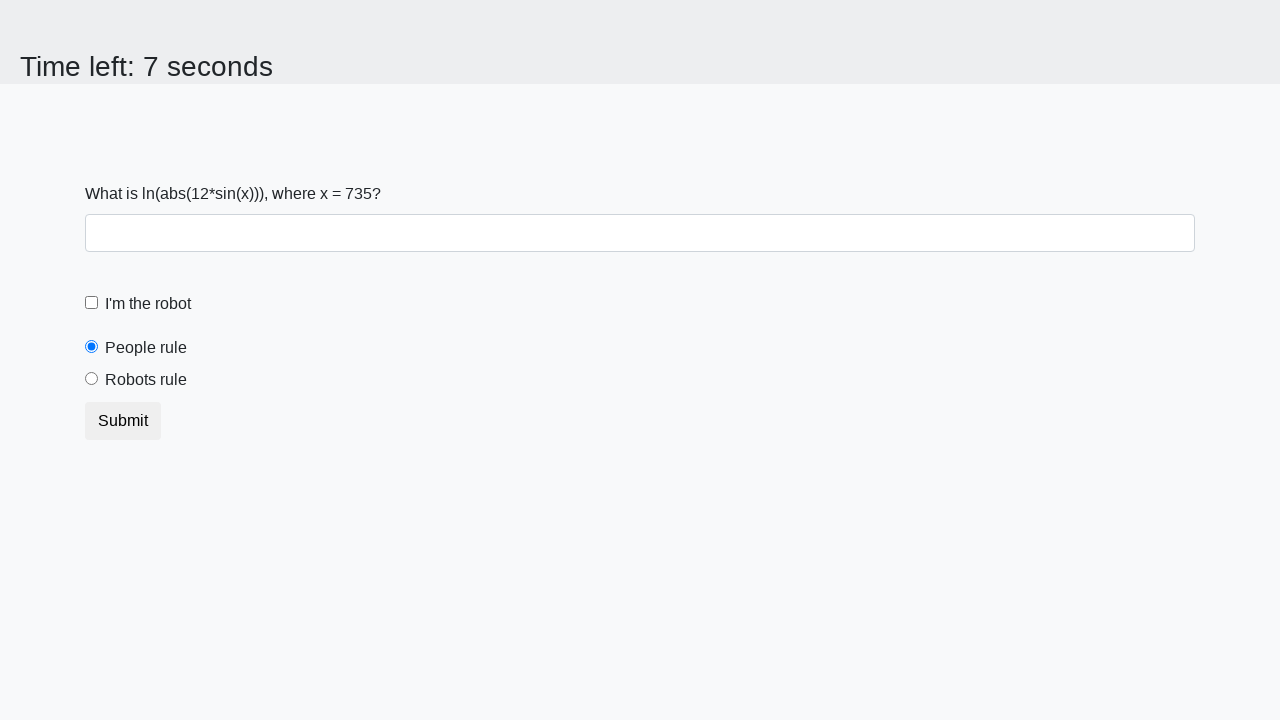